Tests a registration form by filling in first name, last name, and email fields, then submitting and verifying the success message

Starting URL: http://suninjuly.github.io/registration1.html

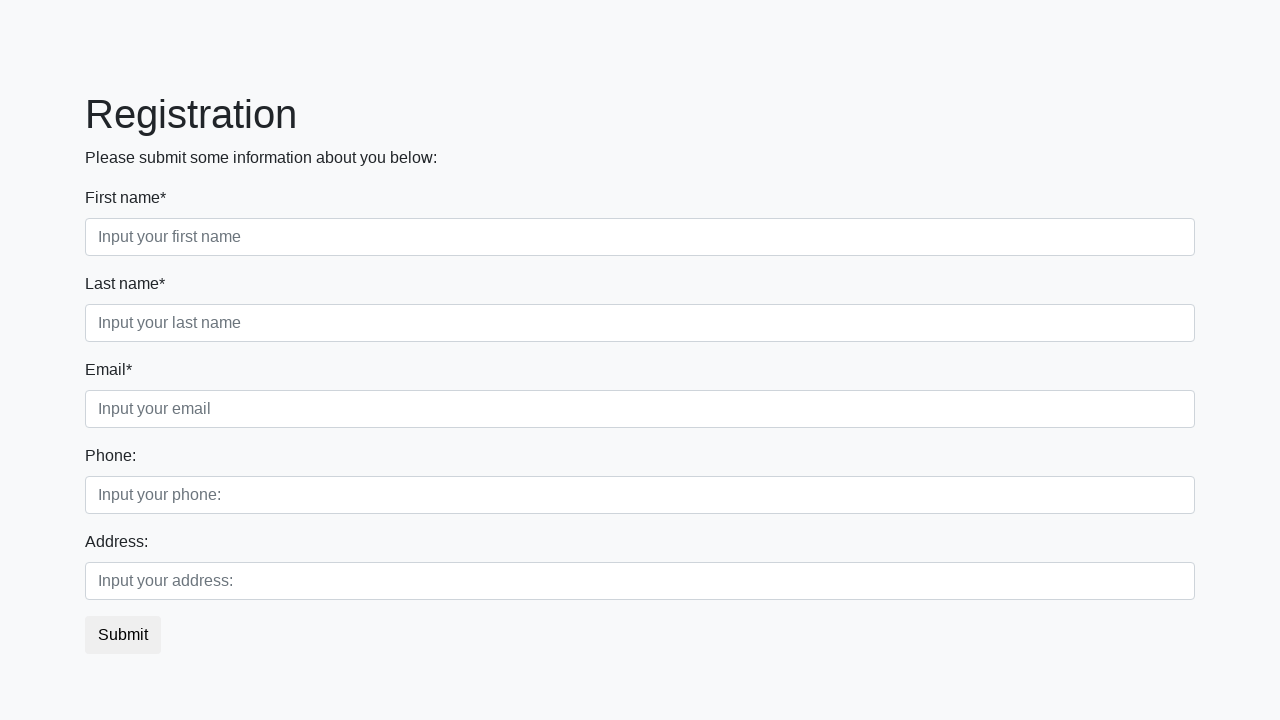

Filled first name field with 'johndoe' on [placeholder="Input your first name"]
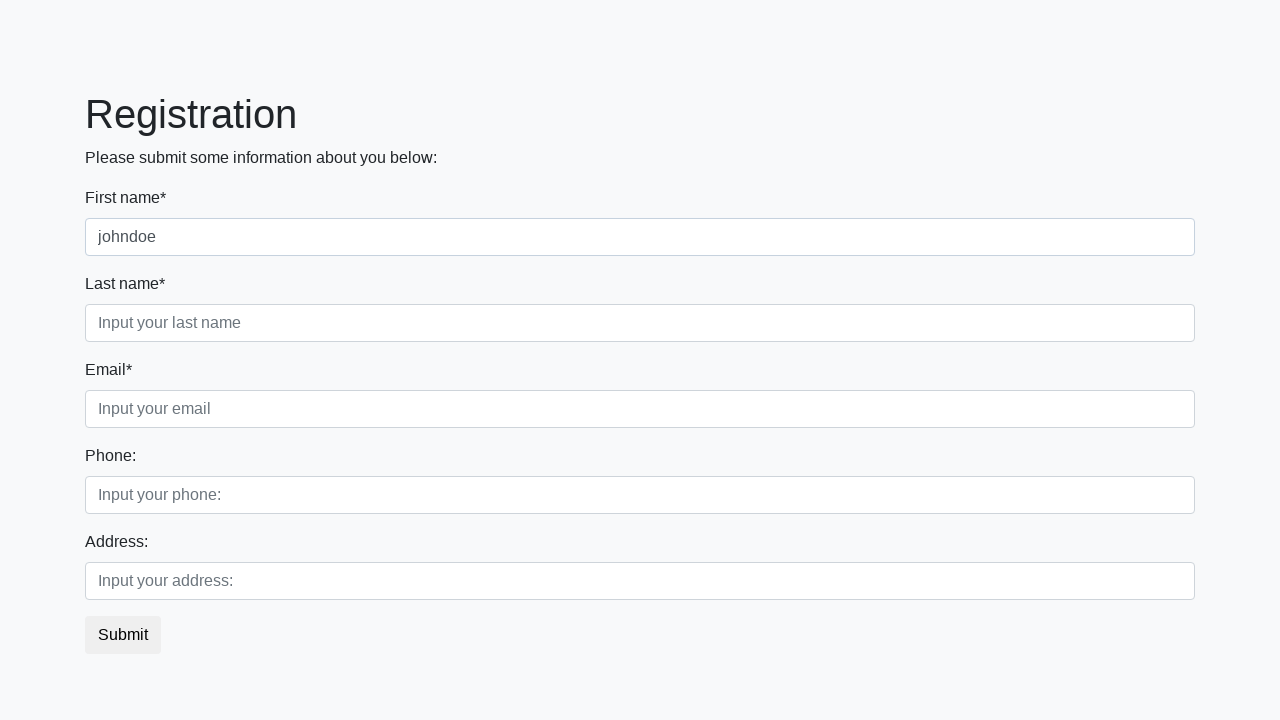

Filled last name field with 'smith' on [placeholder="Input your last name"]
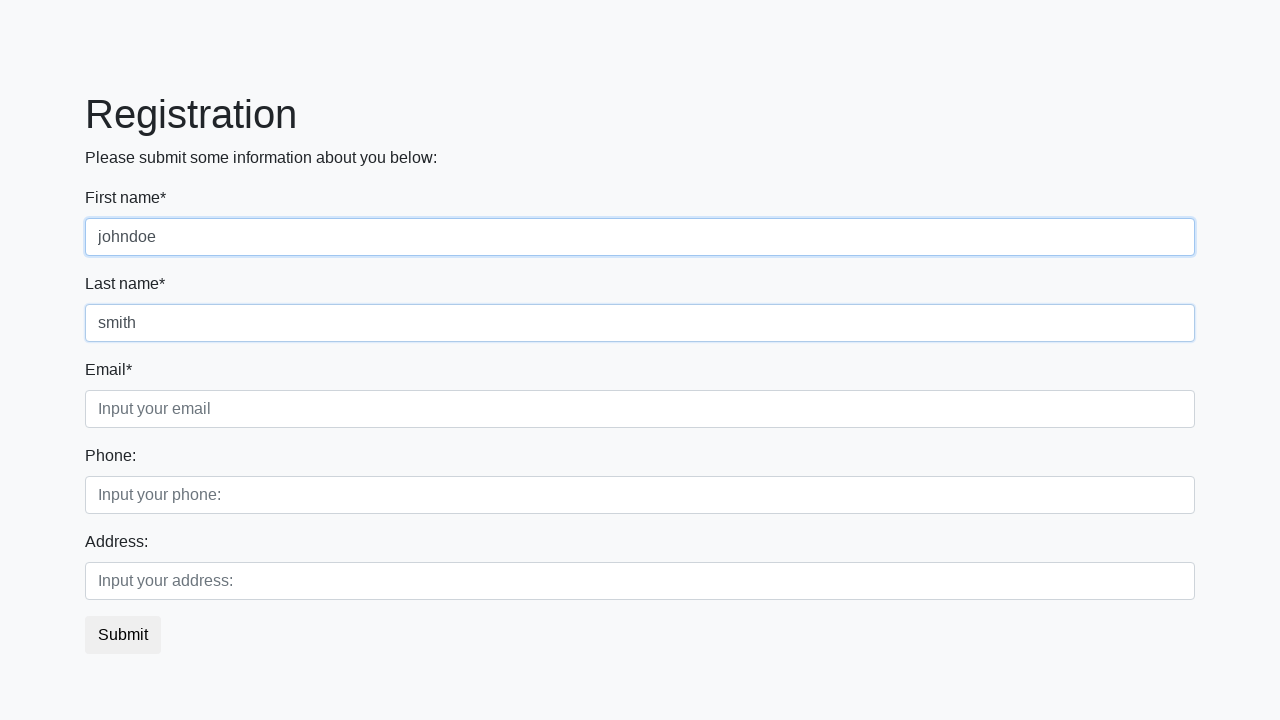

Filled email field with 'john.smith@example.com' on [placeholder="Input your email"]
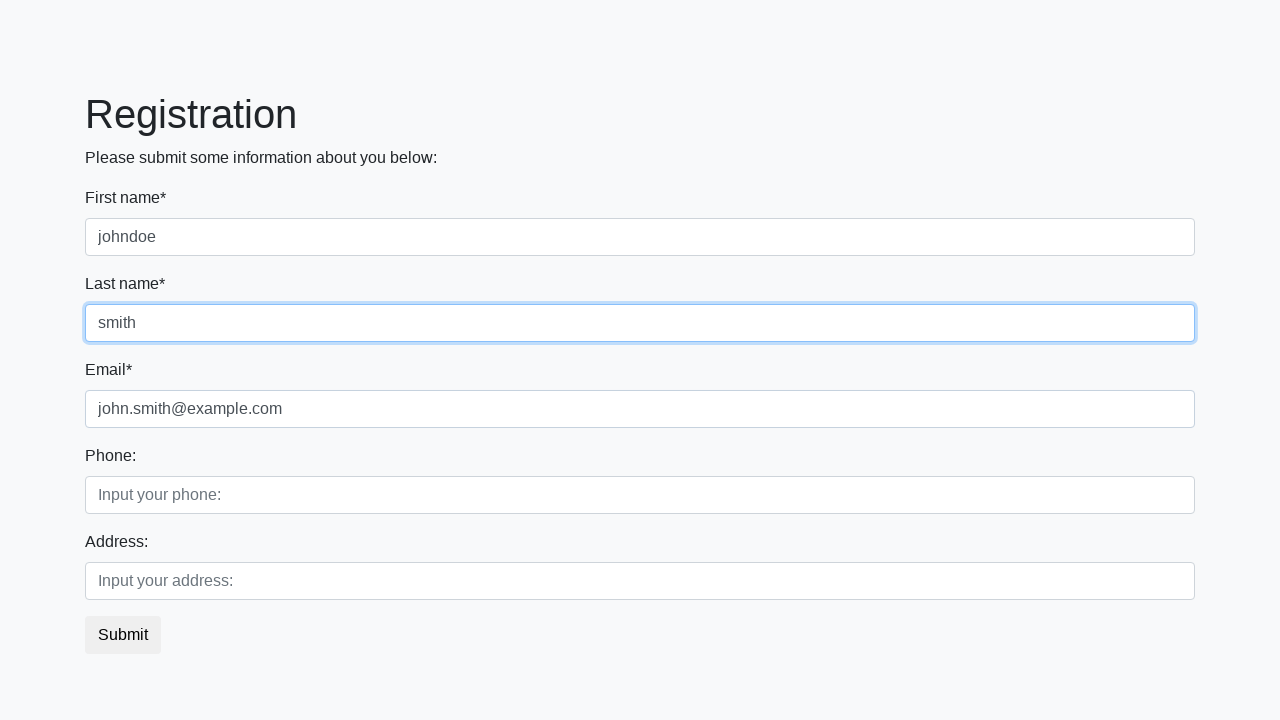

Clicked submit button to register at (123, 635) on button.btn
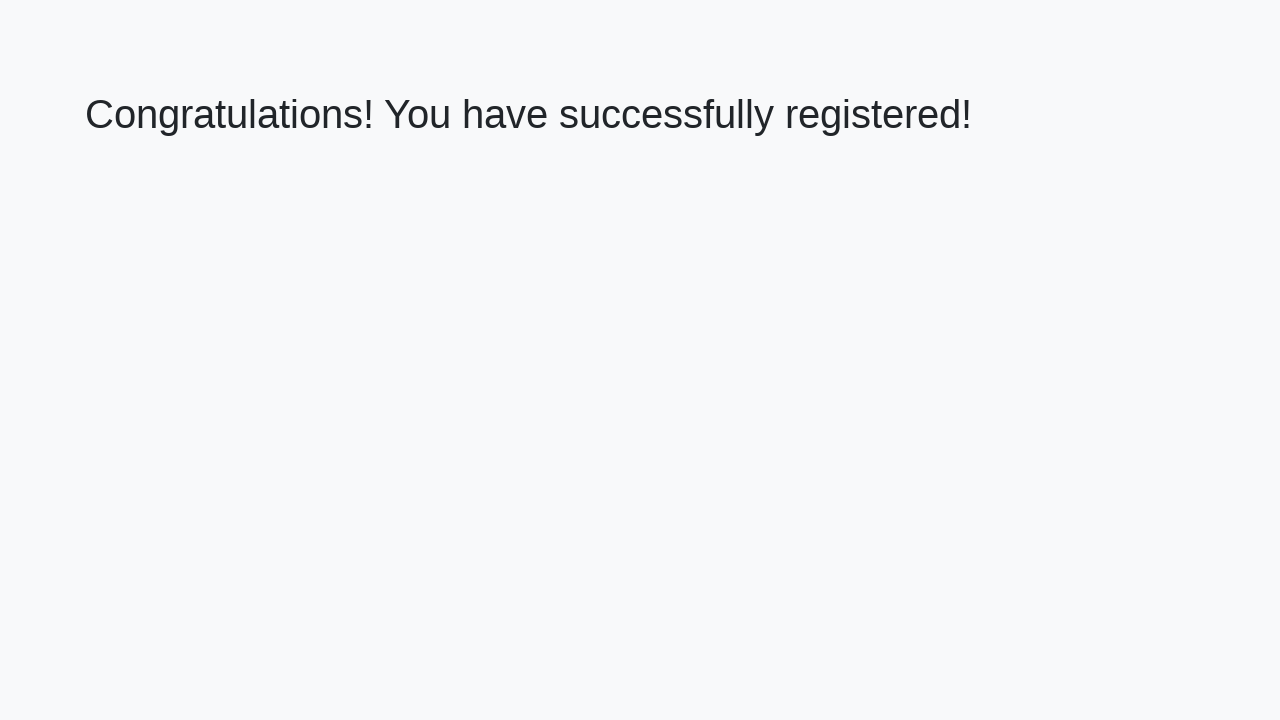

Success message header loaded
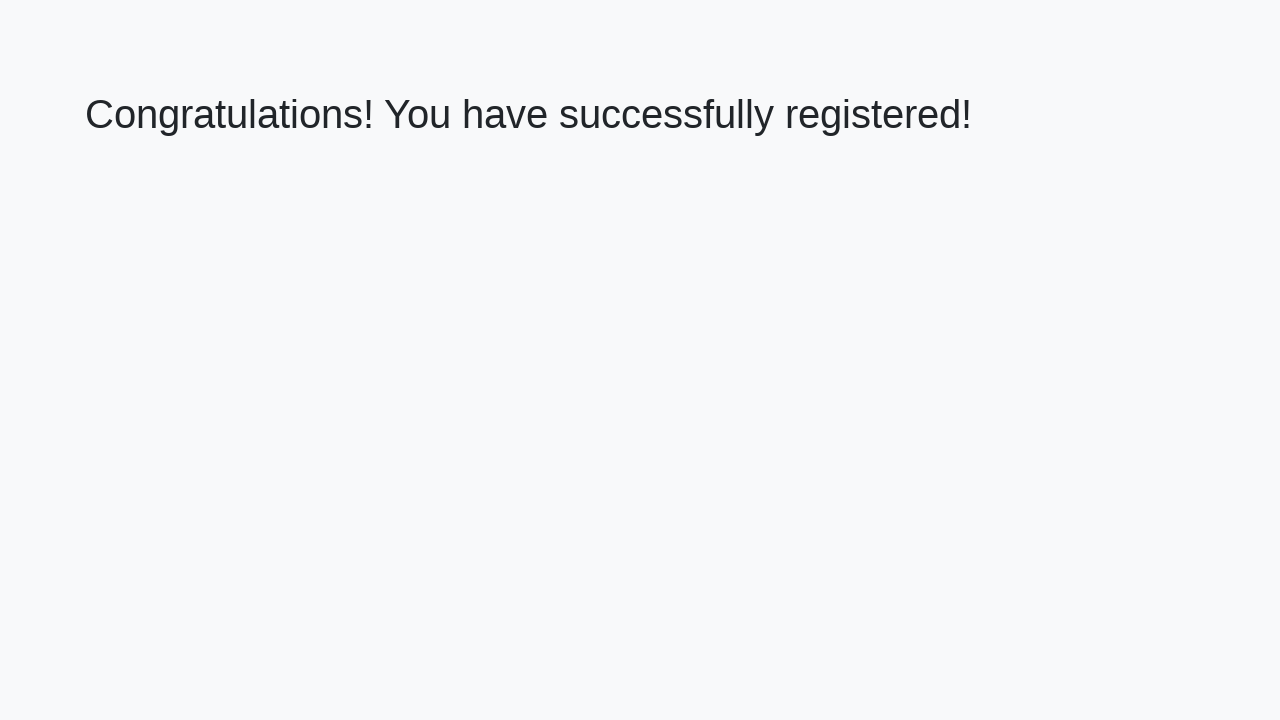

Retrieved success message text
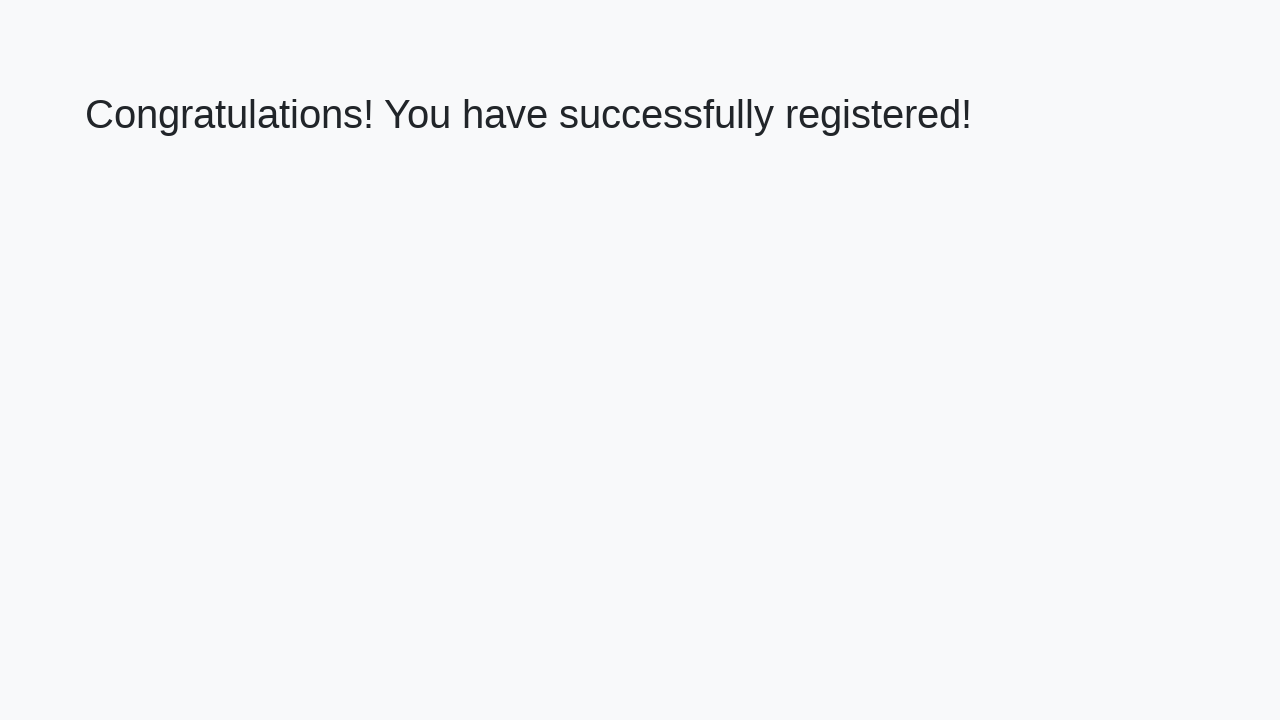

Verified success message matches expected text
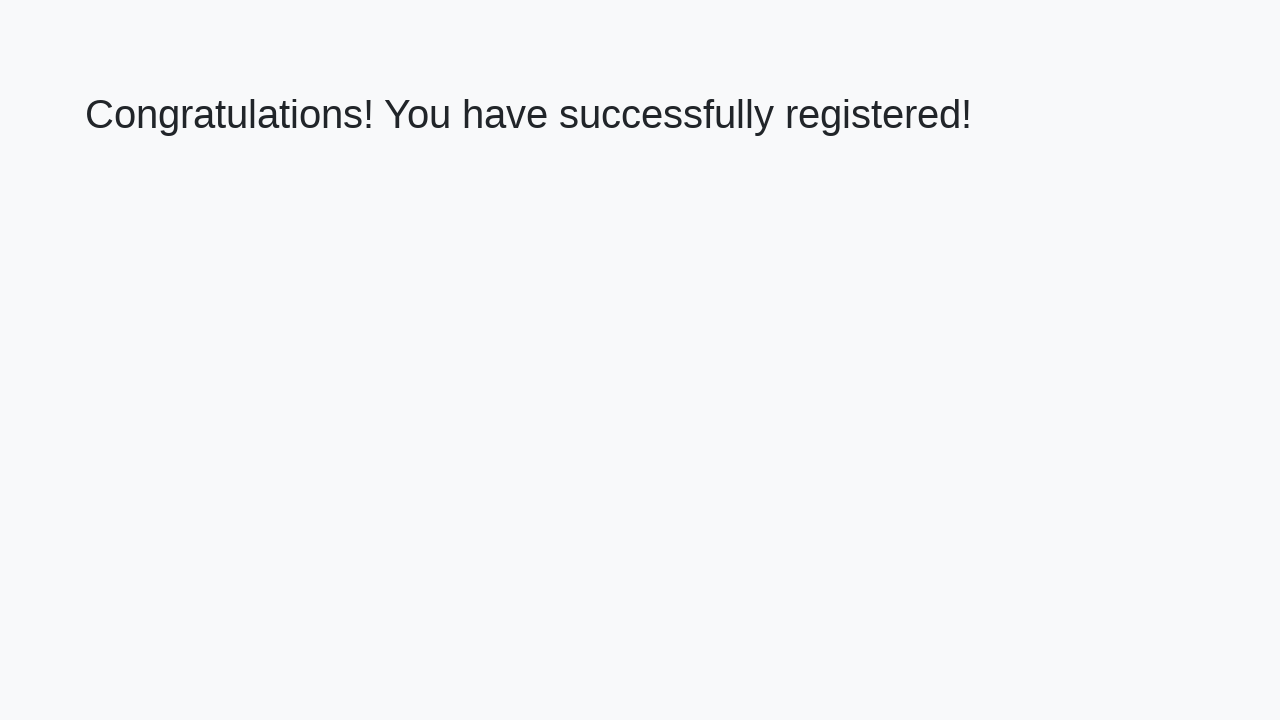

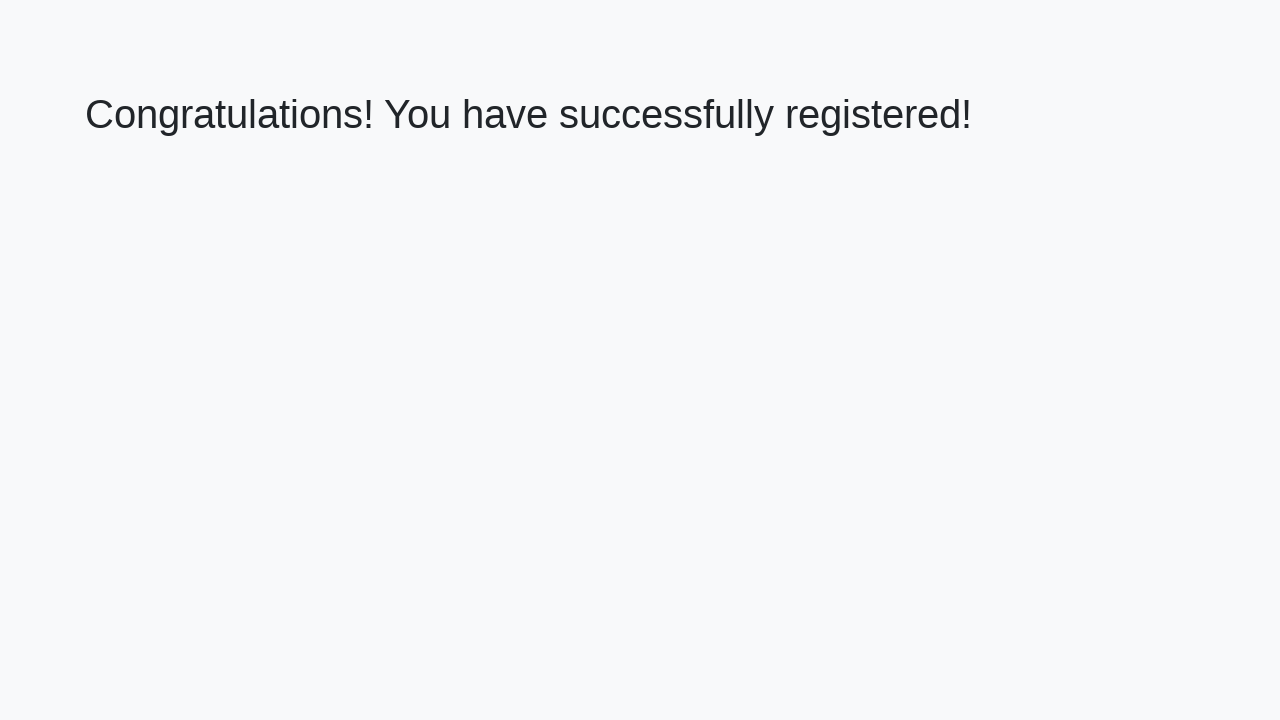